Navigates to a page with a large table and locates a specific element by ID, then applies a temporary visual highlight style to verify the element was correctly selected.

Starting URL: http://the-internet.herokuapp.com/large

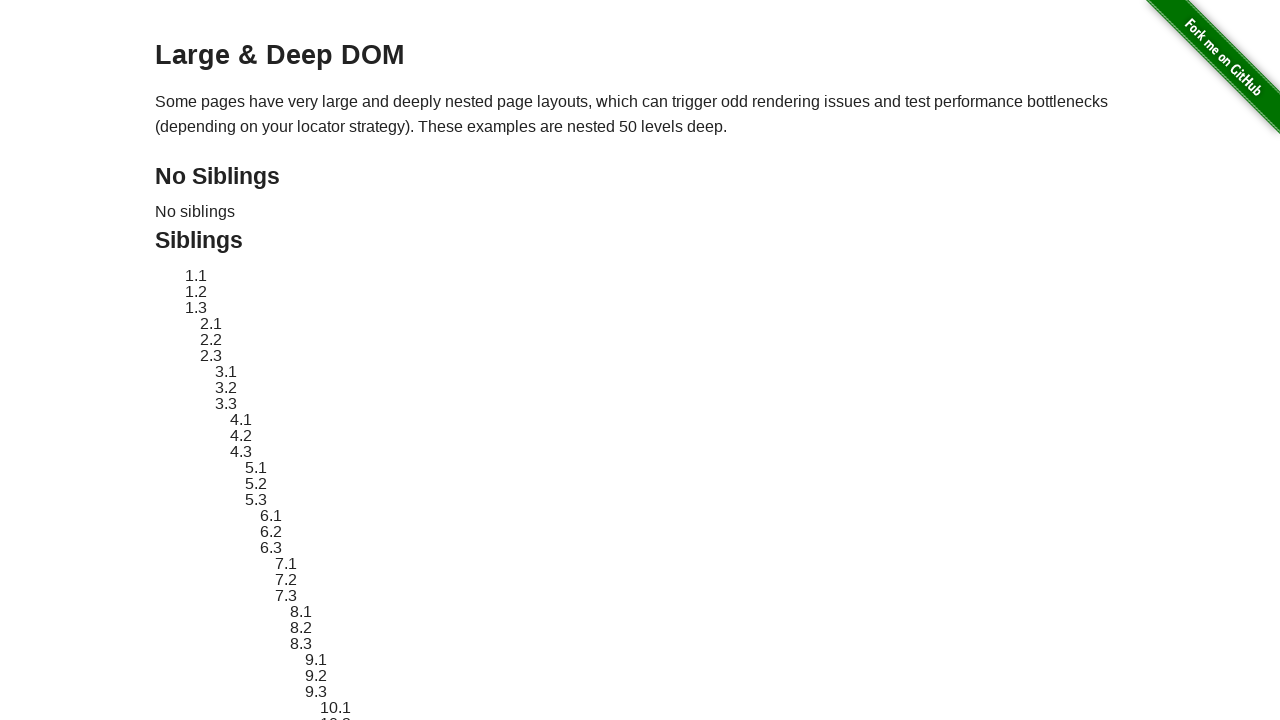

Navigated to the large table page
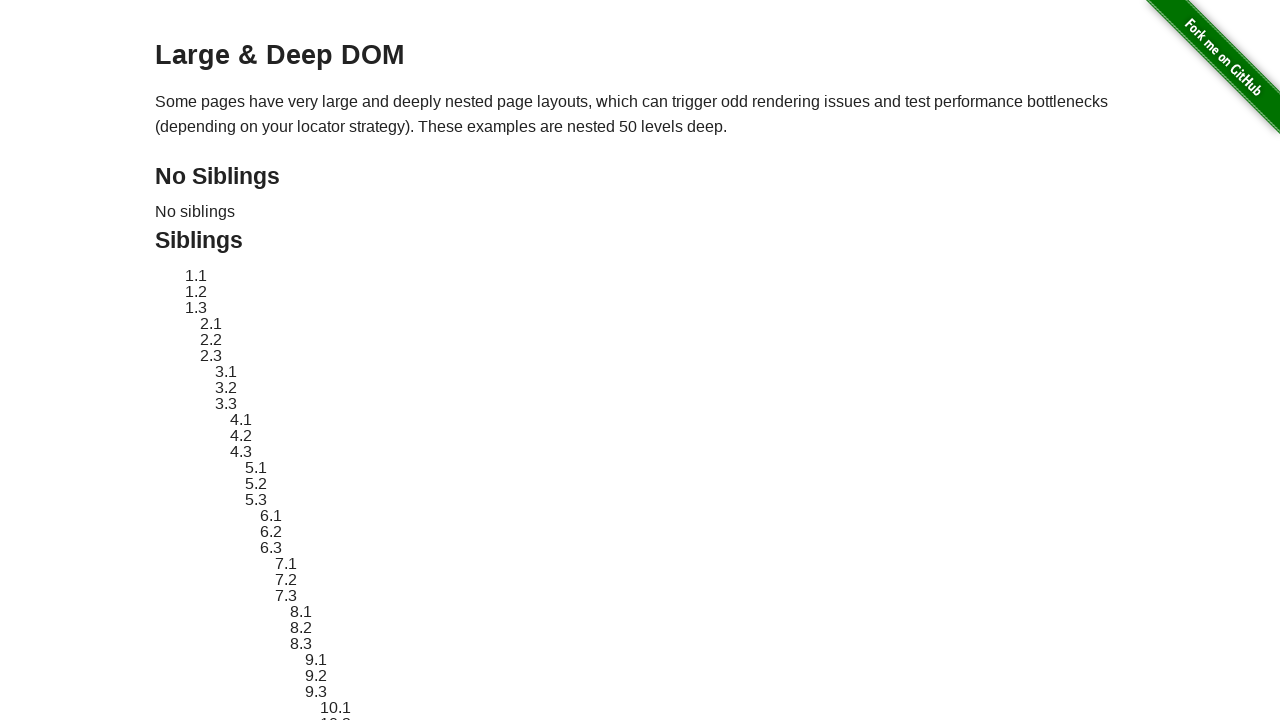

Located target element by ID 'sibling-2.3'
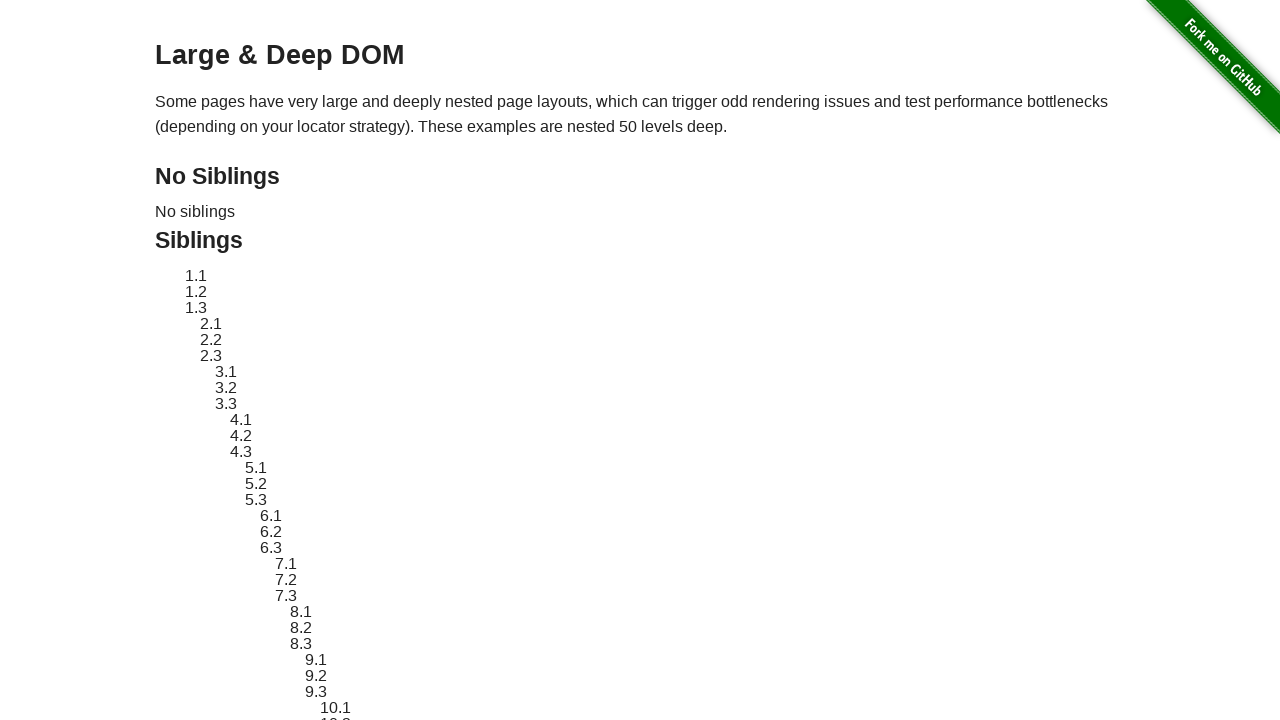

Target element became visible
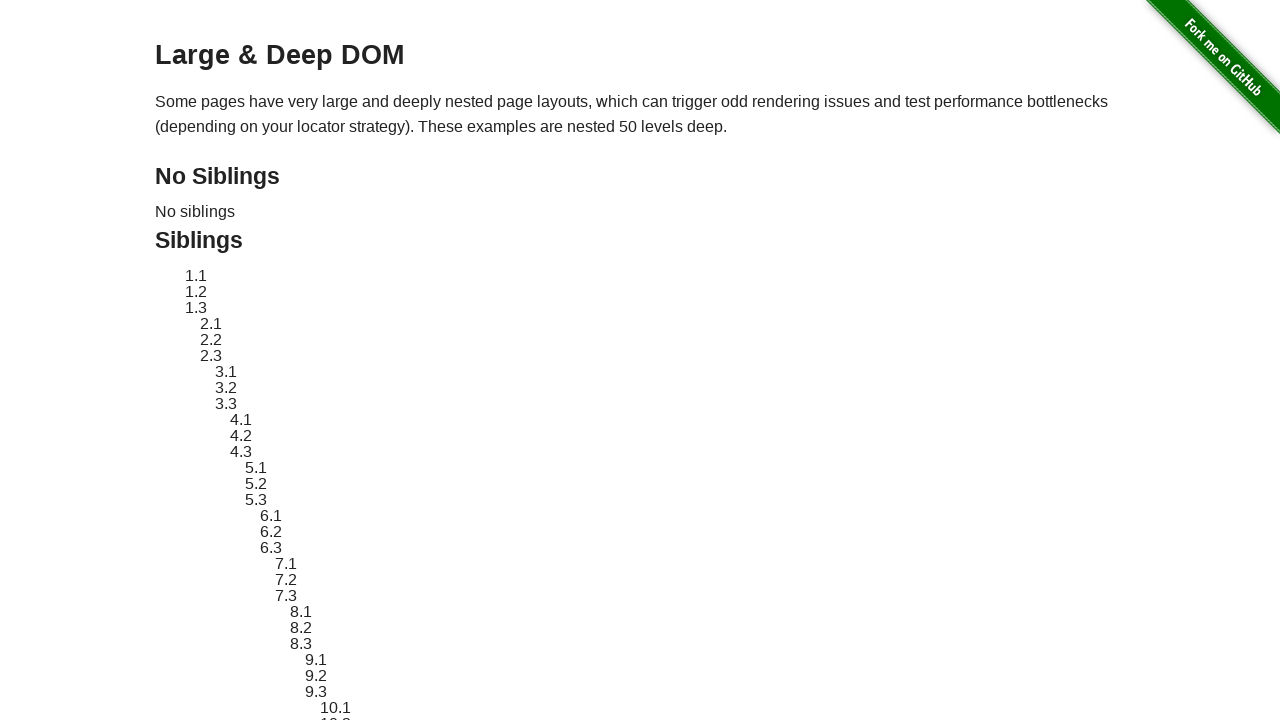

Applied red dashed border highlight style to target element
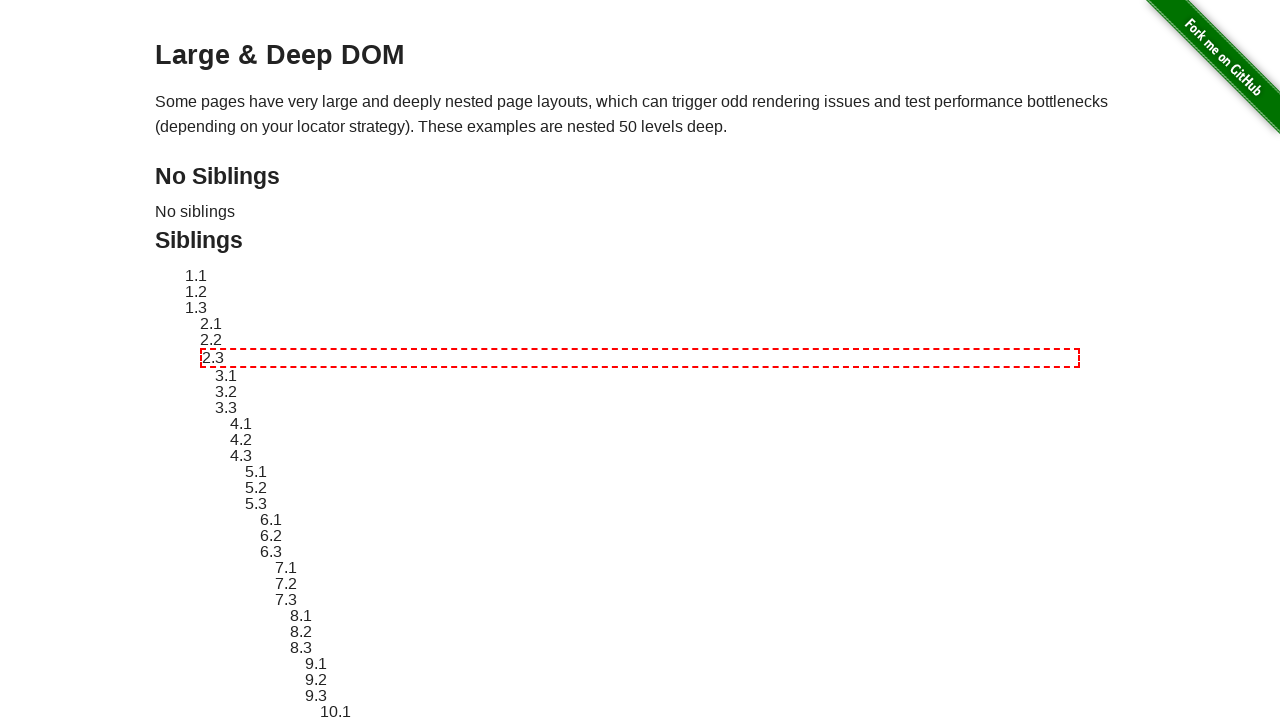

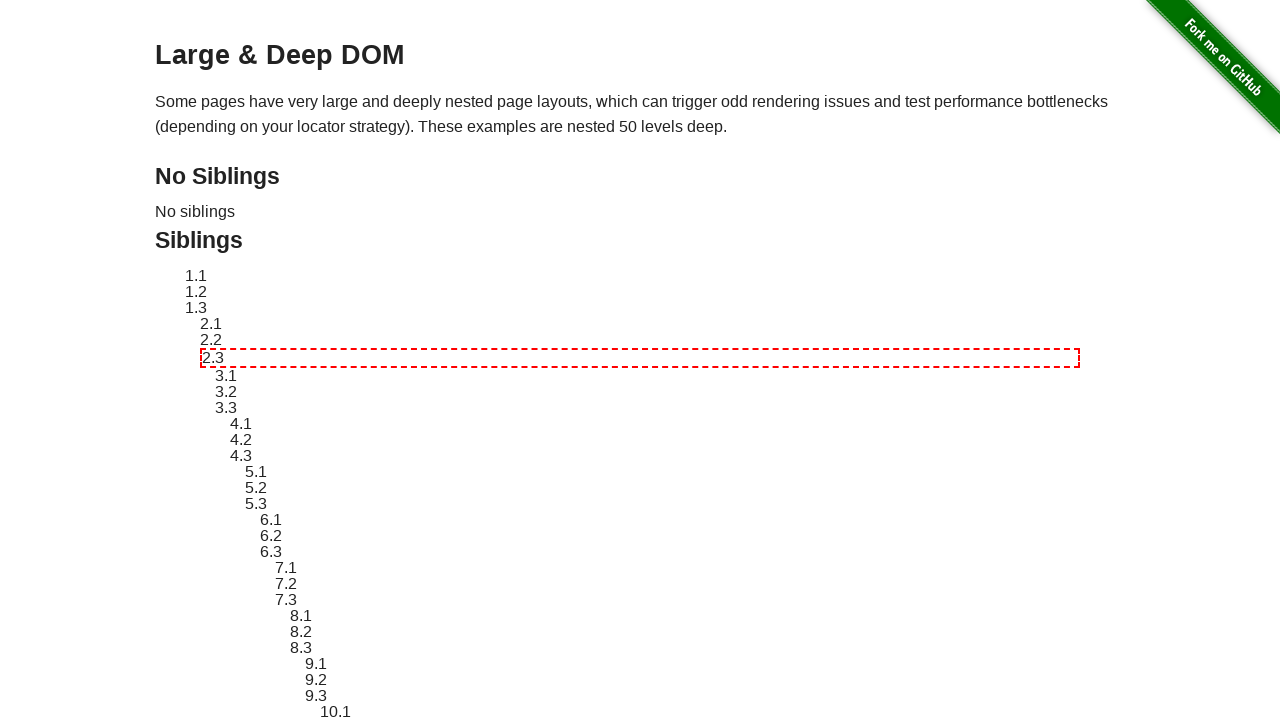